Tests drag and drop functionality on jQuery UI demo page by switching to an iframe, performing a drag and drop action, then navigating to the Resizable page via a link

Starting URL: https://jqueryui.com/droppable/

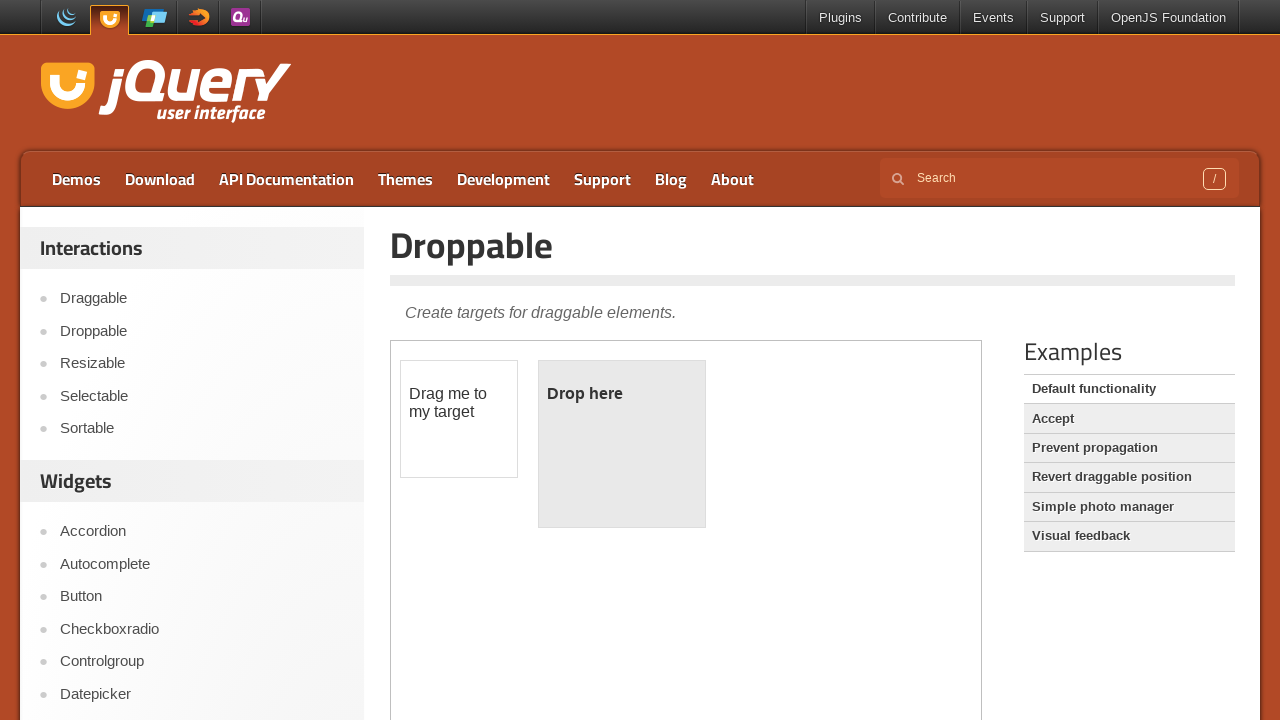

Waited for demo iframe to load
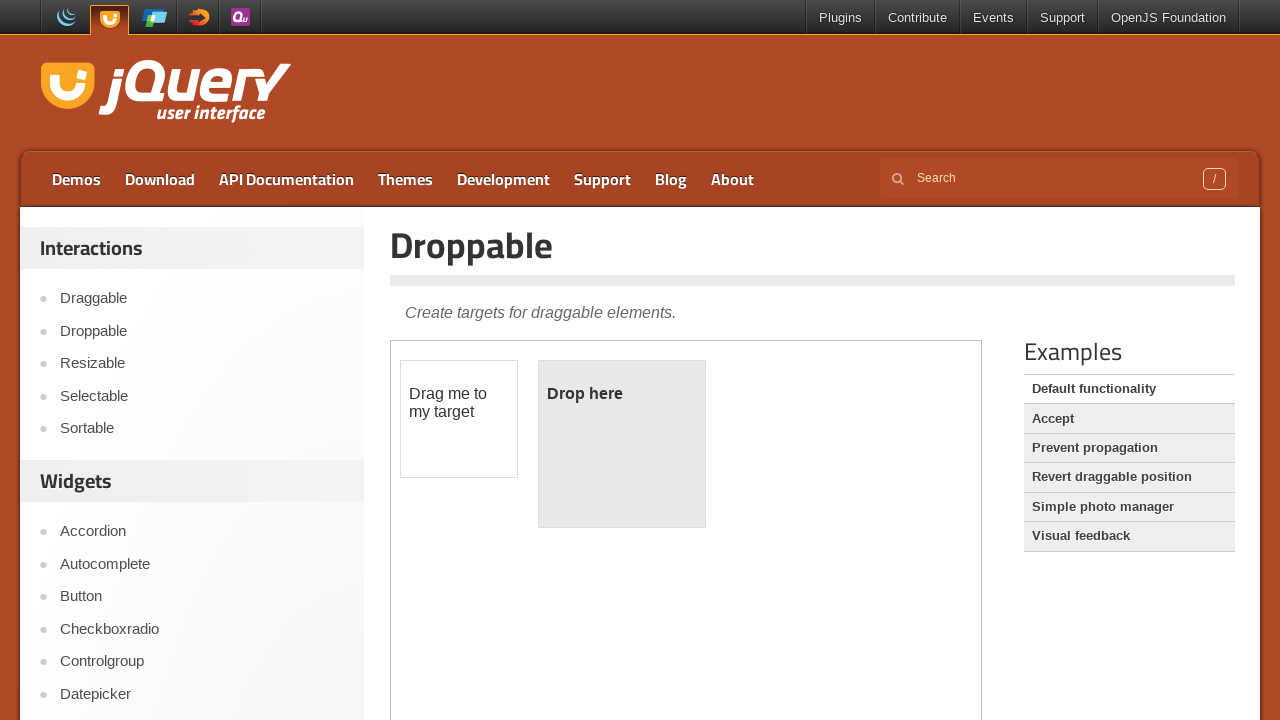

Located the demo iframe frame
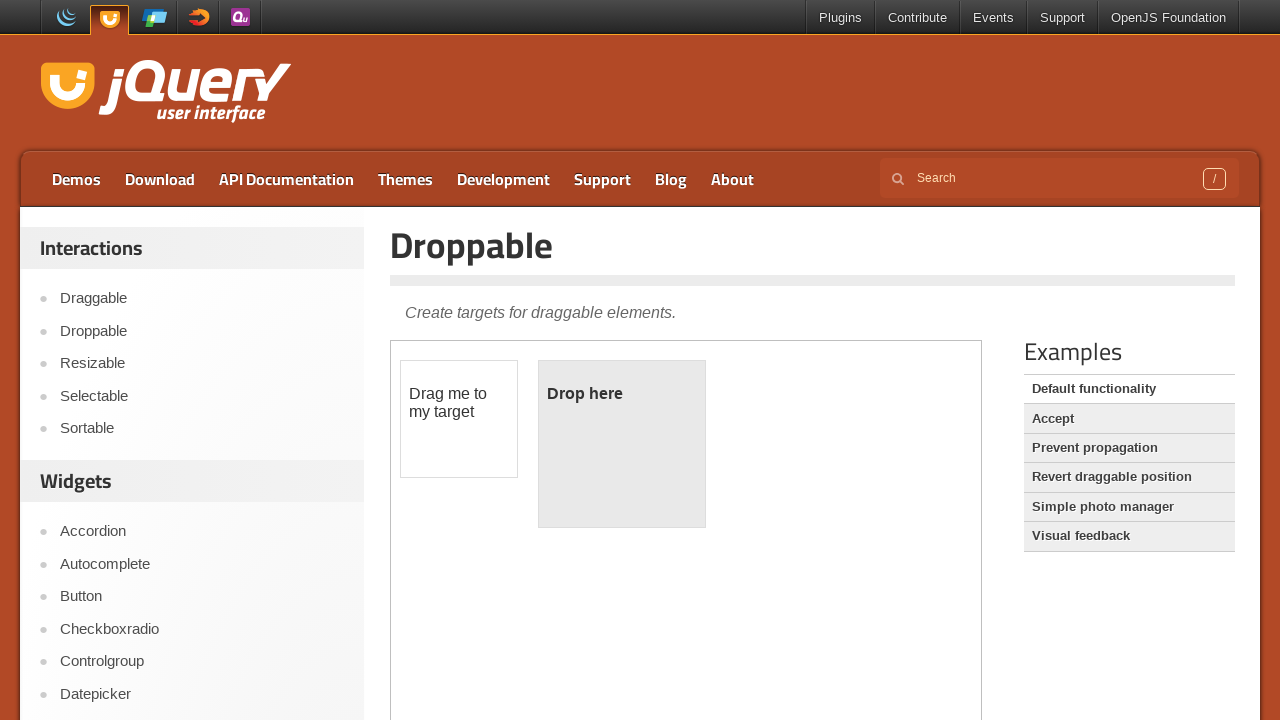

Located the draggable element within the frame
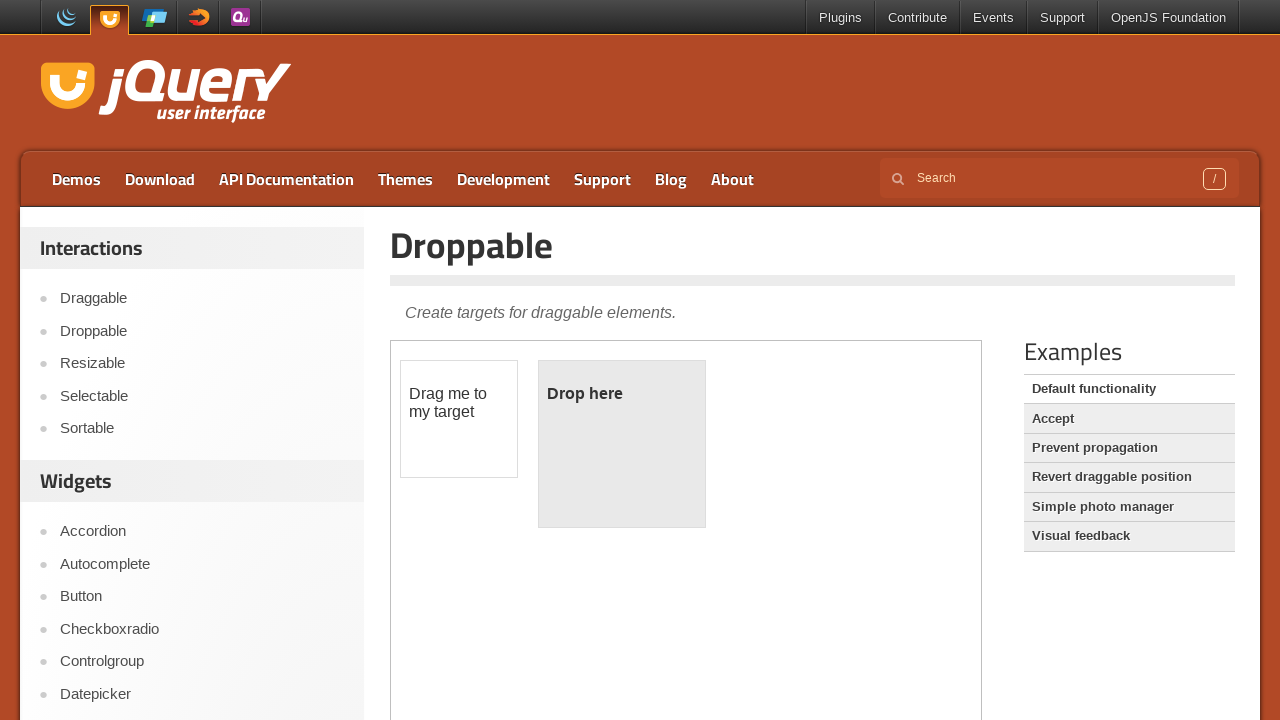

Located the droppable element within the frame
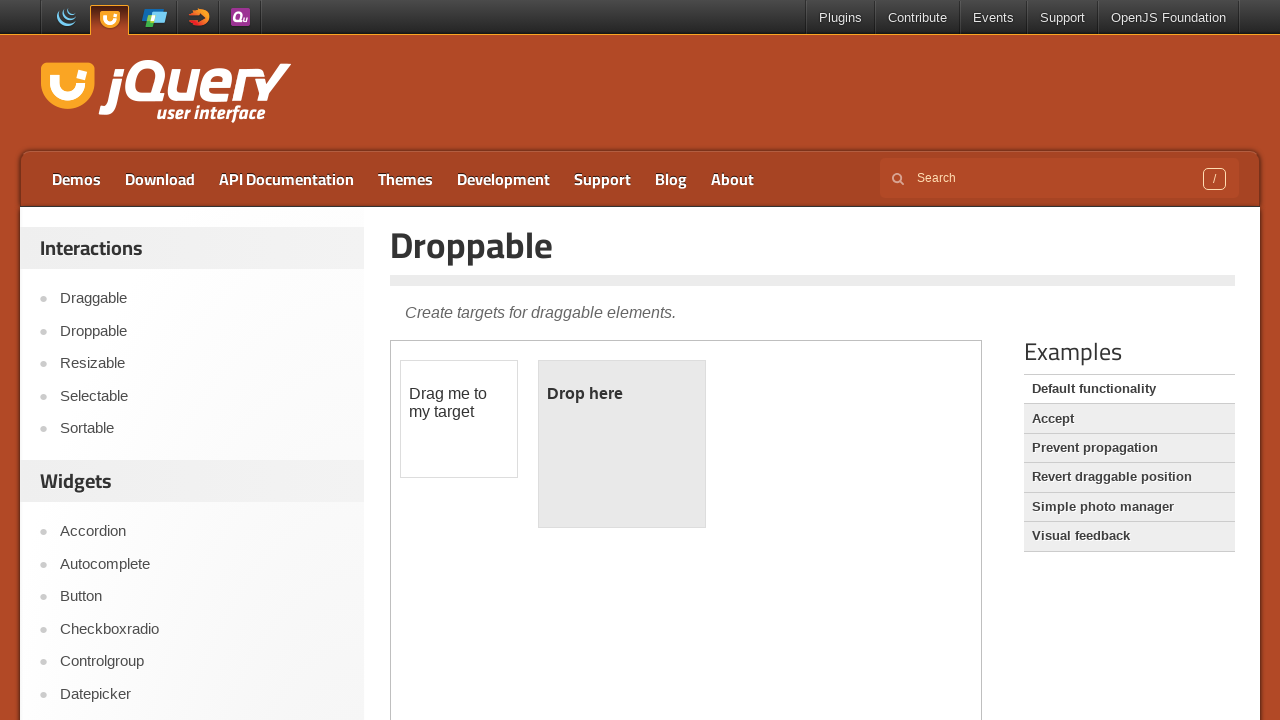

Draggable element became visible
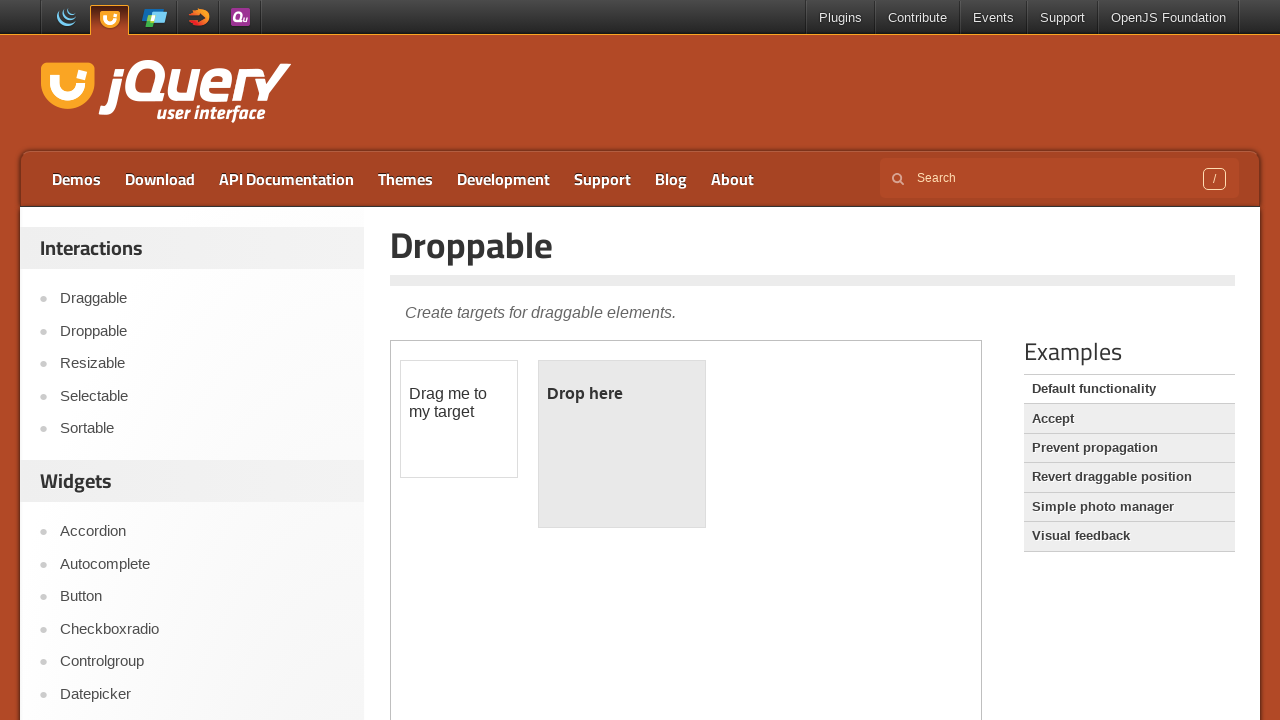

Droppable element became visible
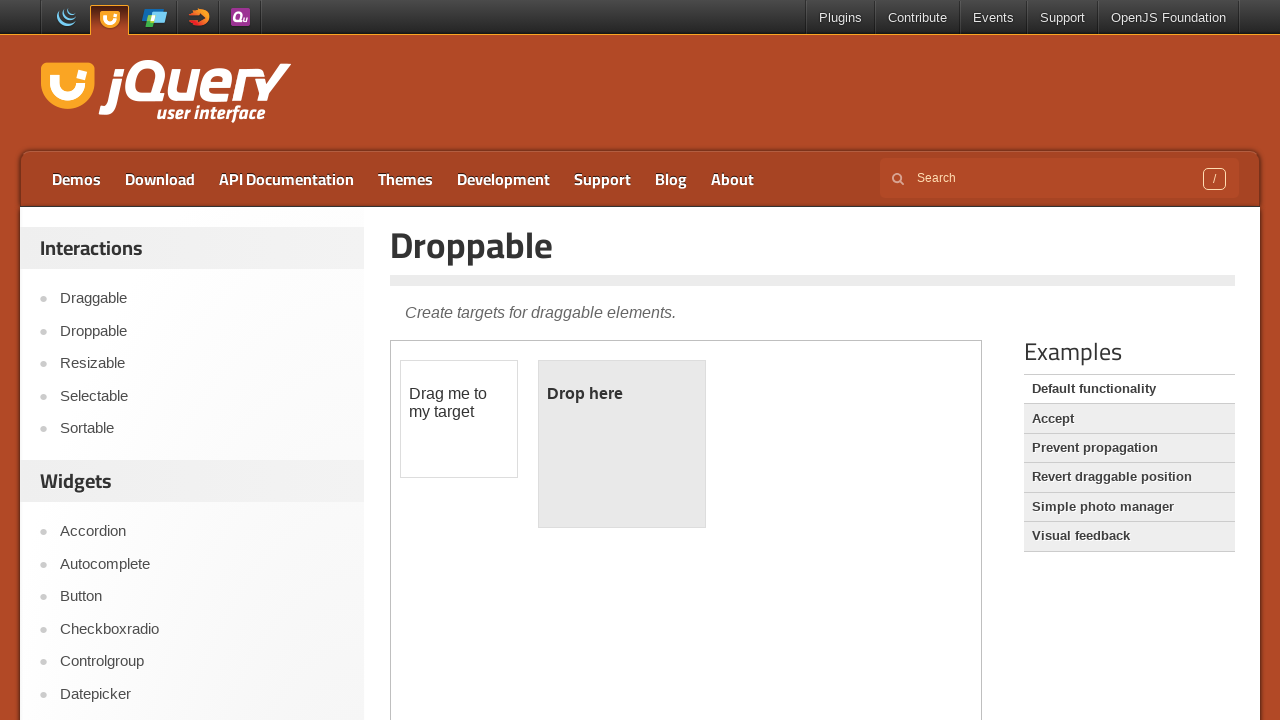

Dragged element onto droppable target at (622, 444)
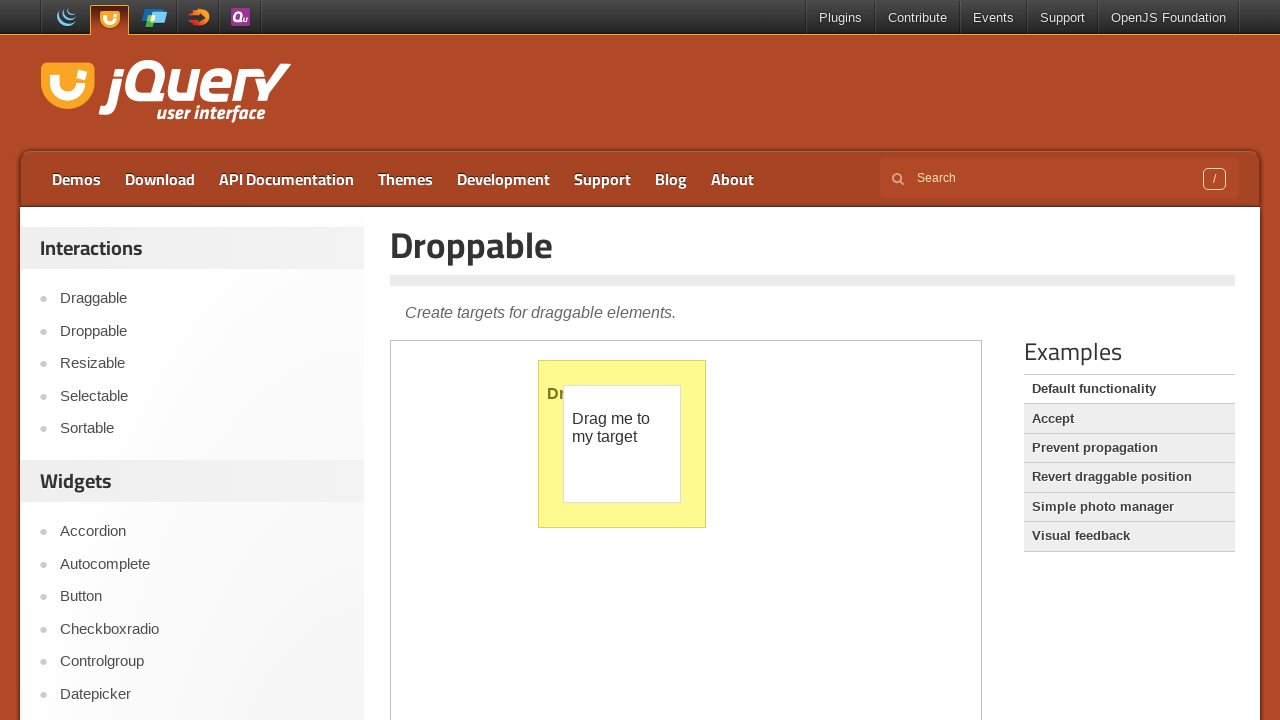

Clicked on Resizable link to navigate to Resizable demo page at (202, 364) on a:text('Resizable')
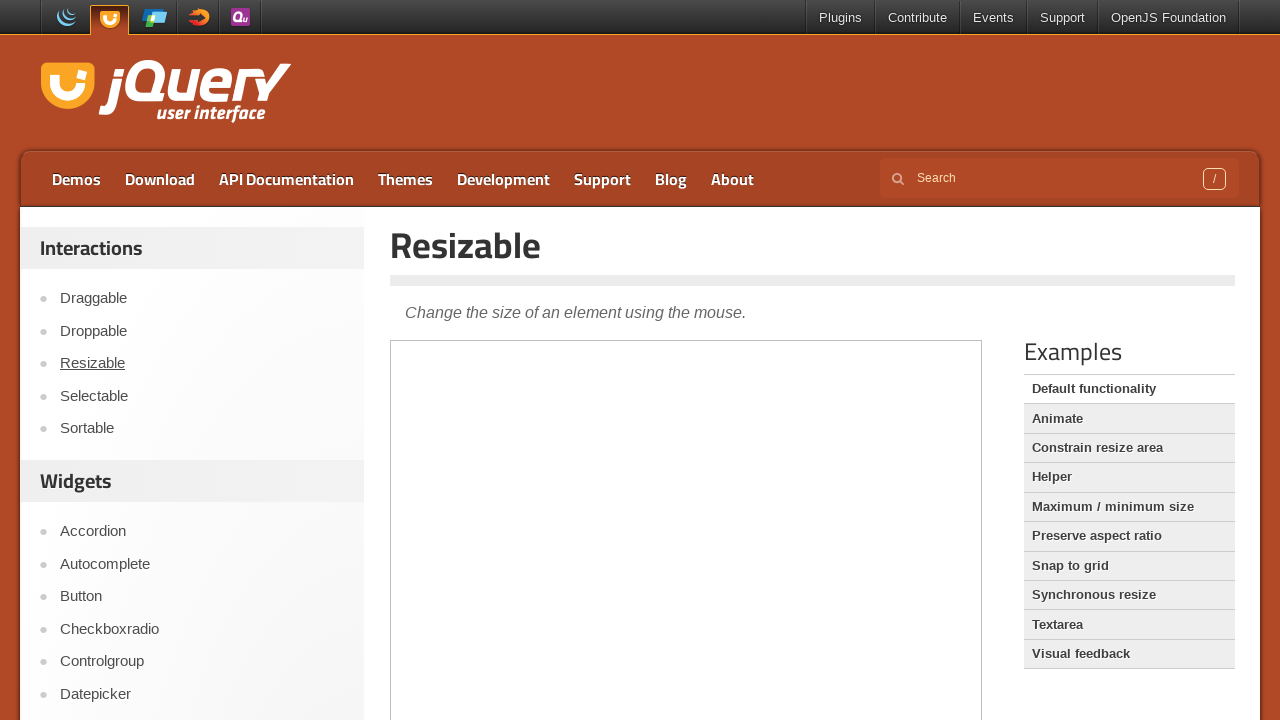

Resizable page loaded successfully
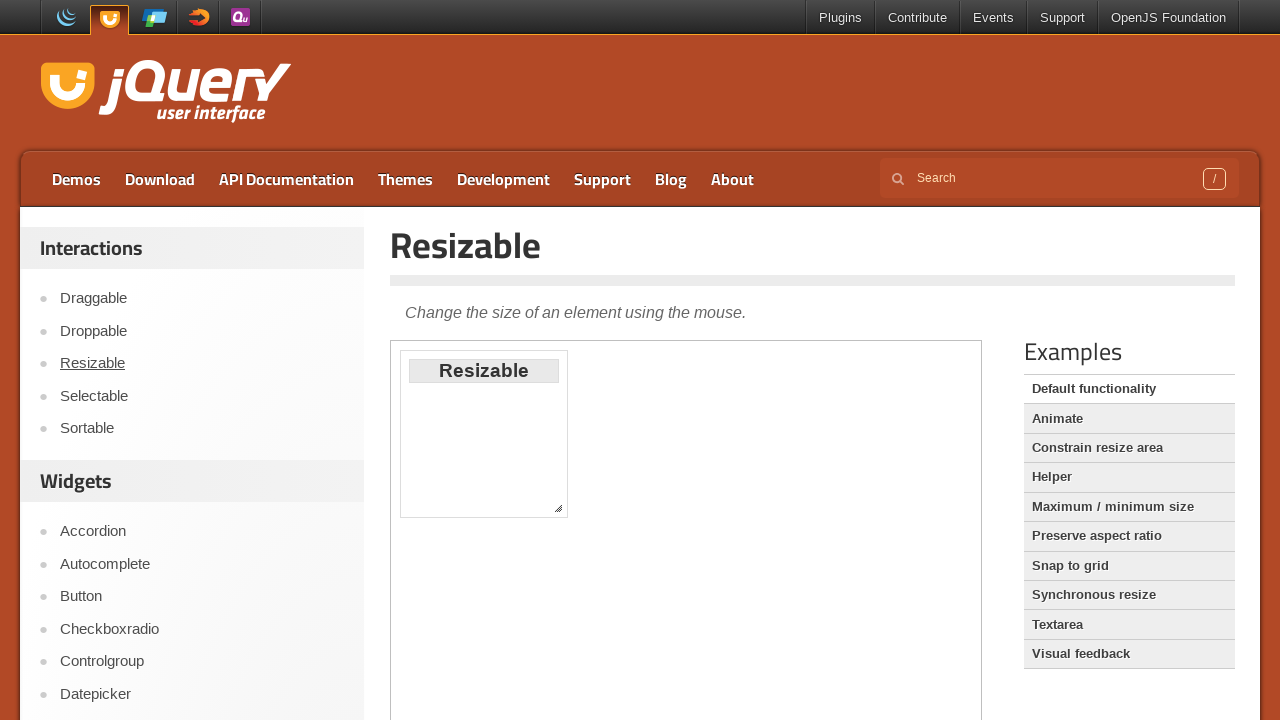

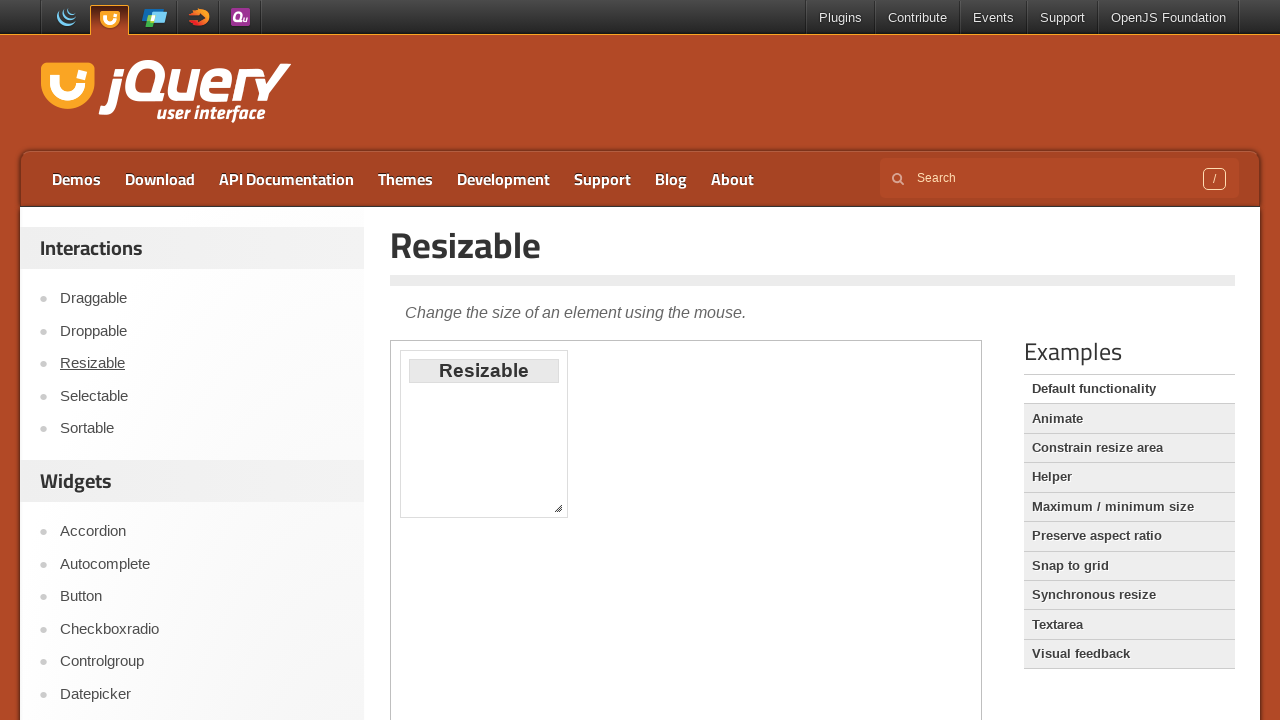